Solves a math captcha by extracting a value from an image attribute, calculating the result, and submitting the form with checkbox and radio button selections

Starting URL: http://suninjuly.github.io/get_attribute.html

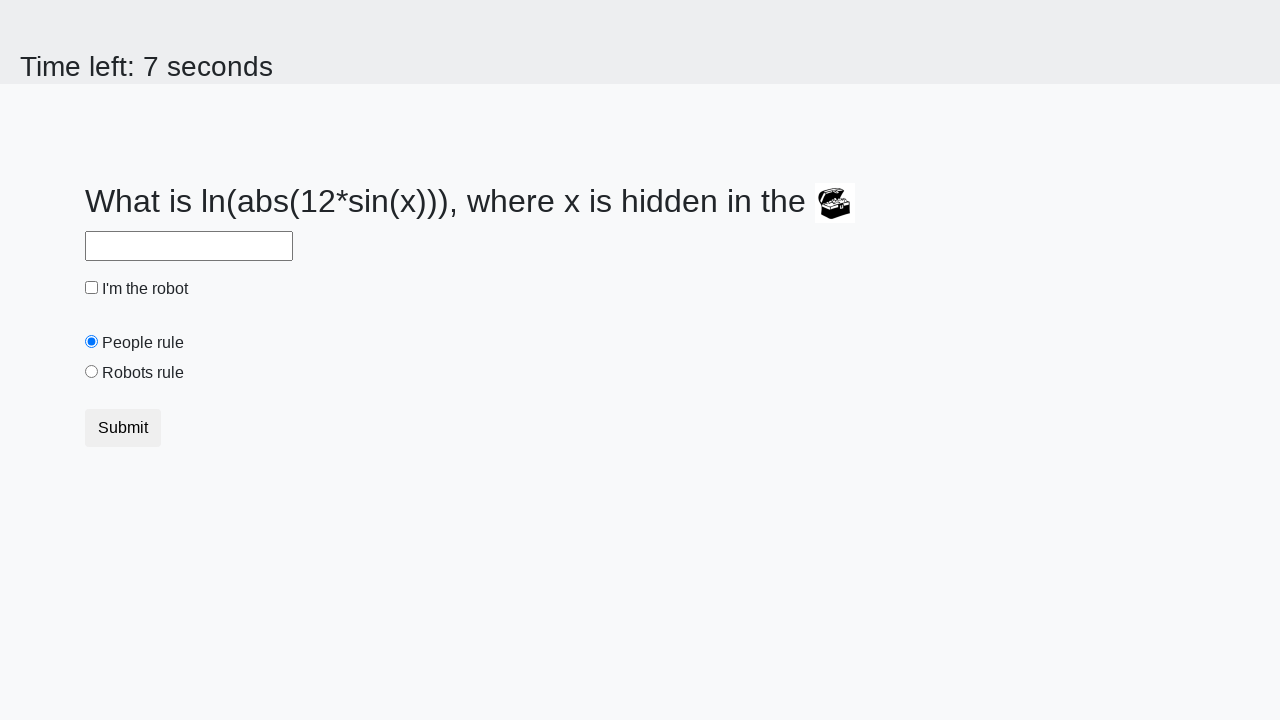

Located treasure image element
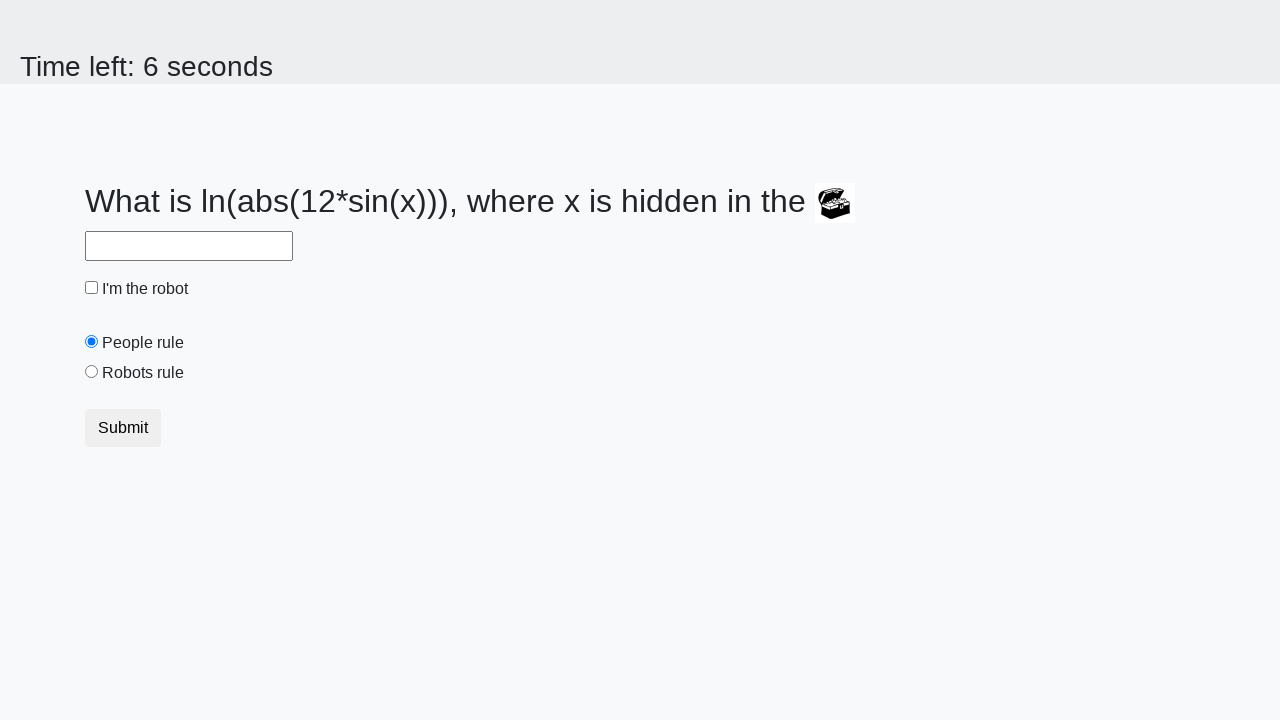

Extracted valuex attribute from image: 604
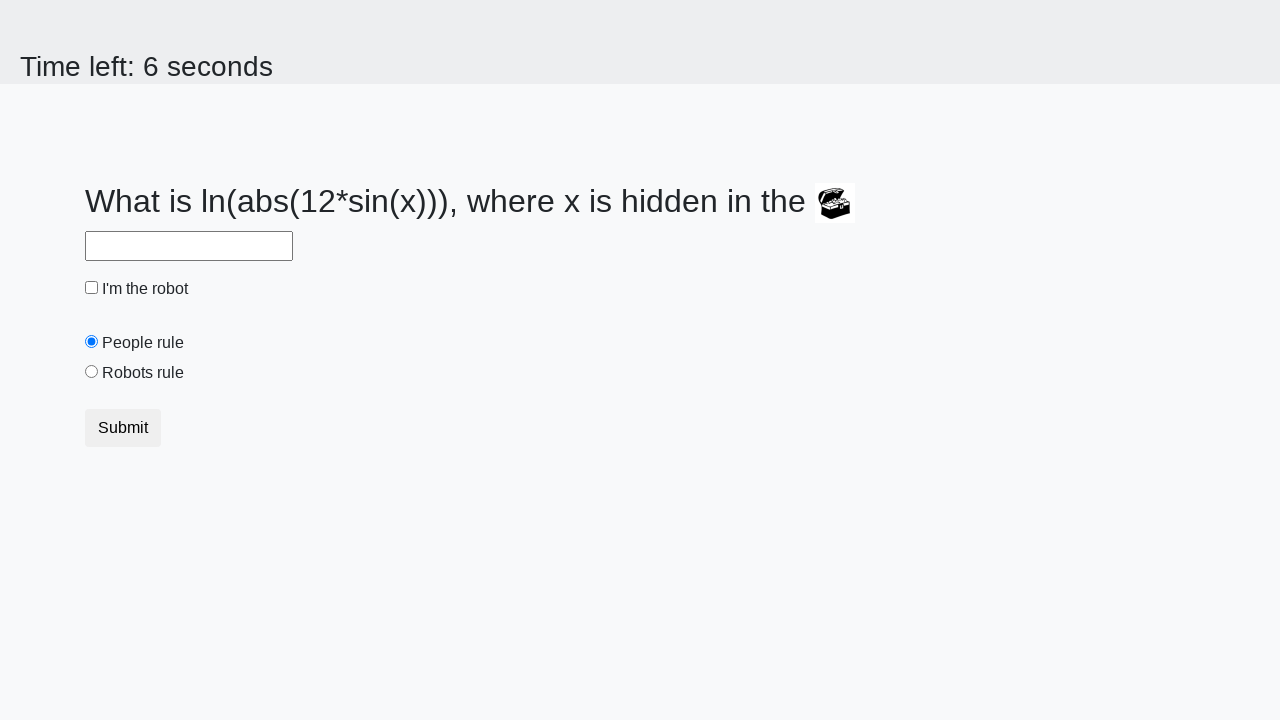

Calculated math captcha result: 2.166330754658064
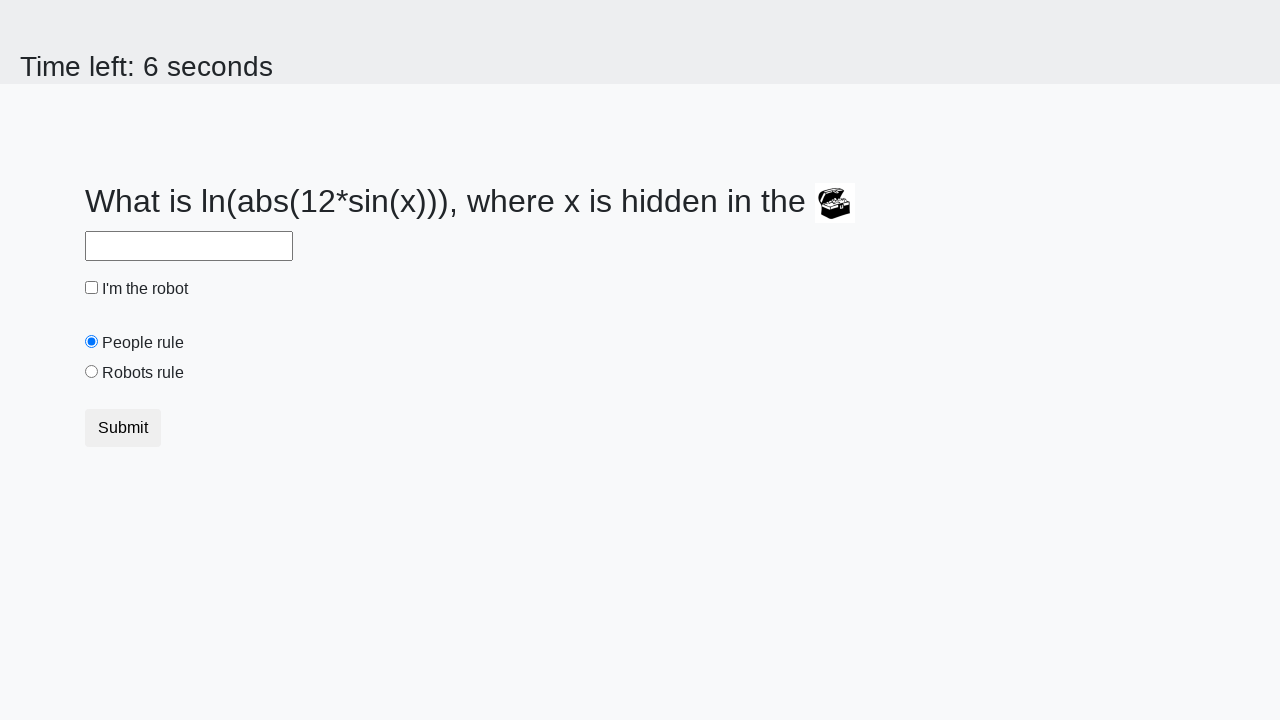

Filled input field with calculated value on input
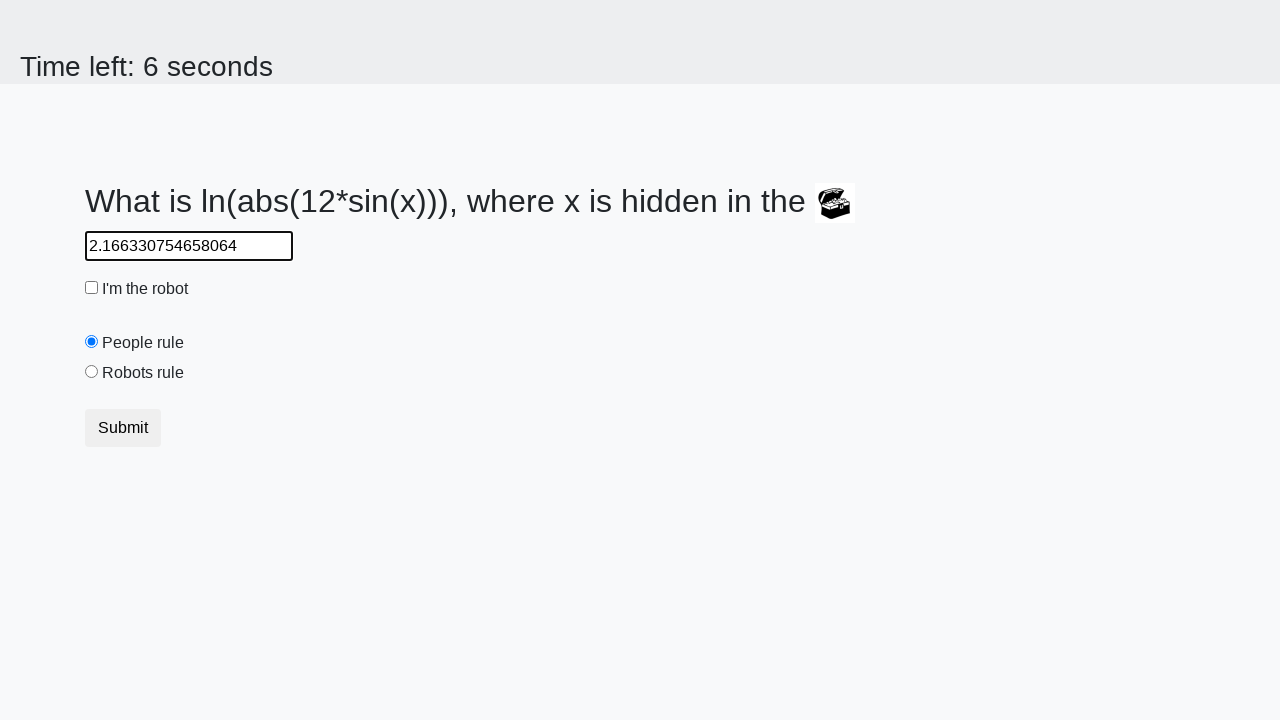

Checked the robot checkbox at (92, 288) on #robotCheckbox
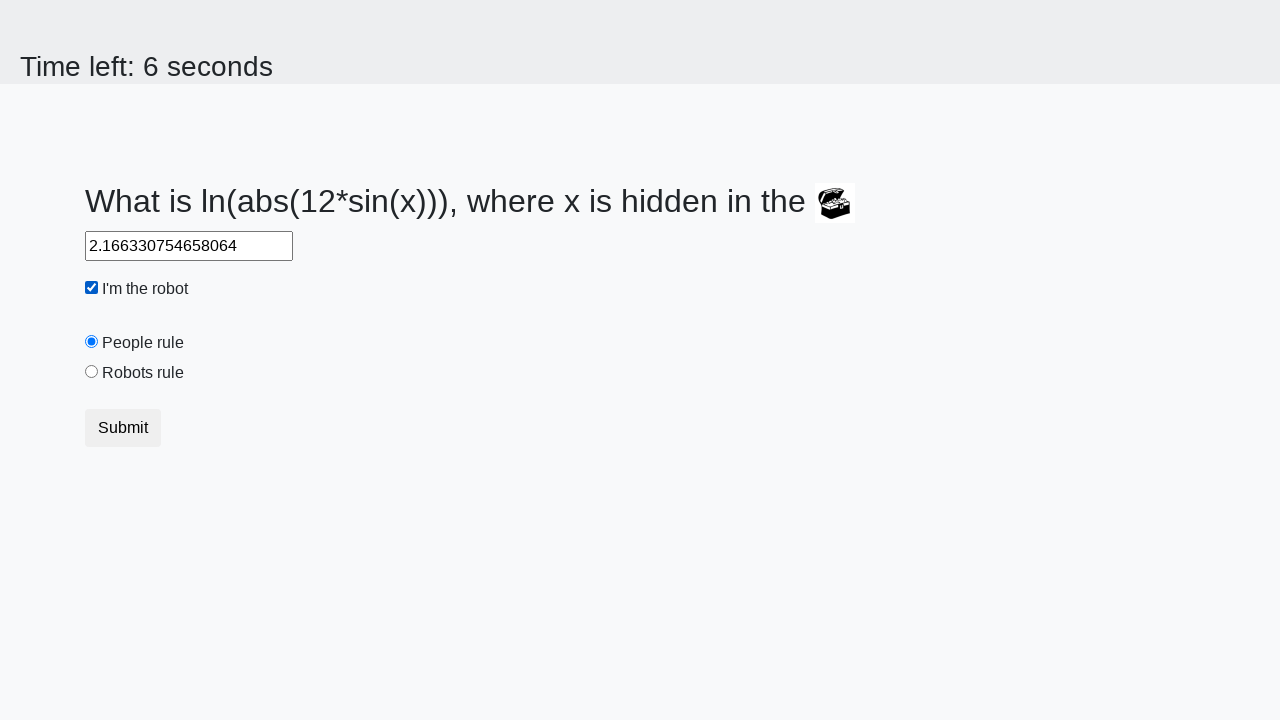

Selected the robots rule radio button at (92, 372) on #robotsRule
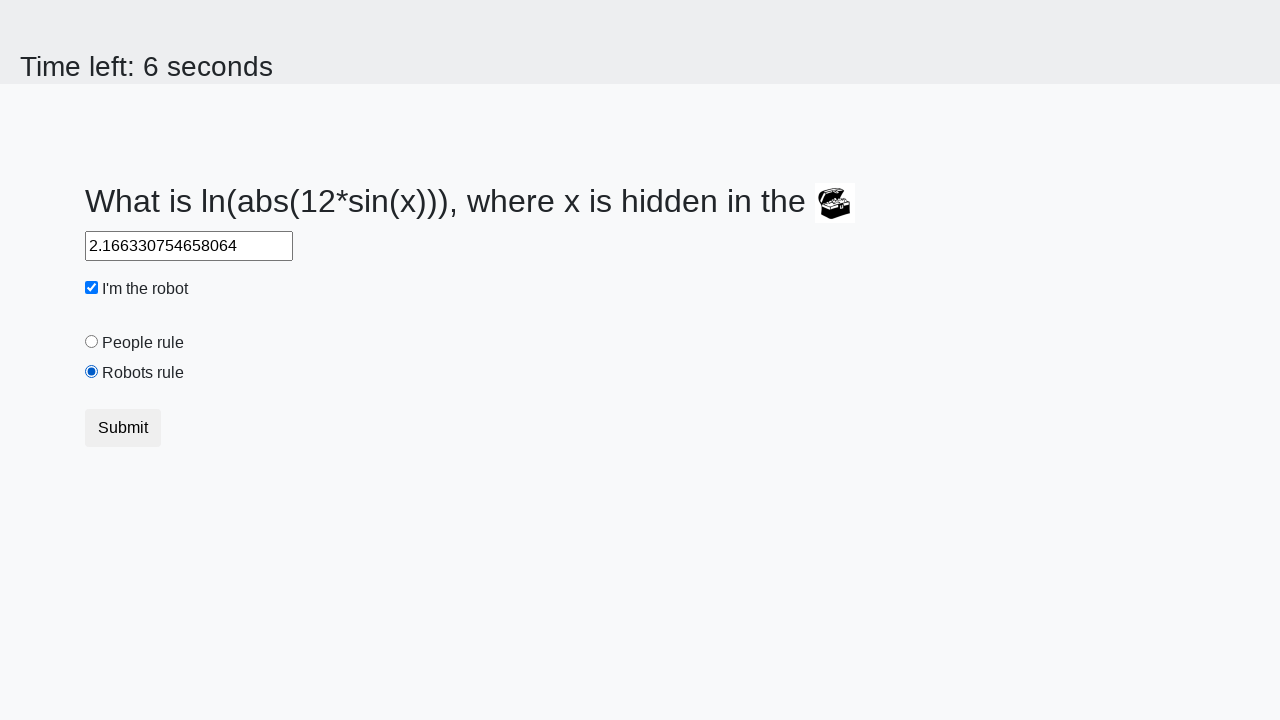

Clicked submit button to submit the form at (123, 428) on button
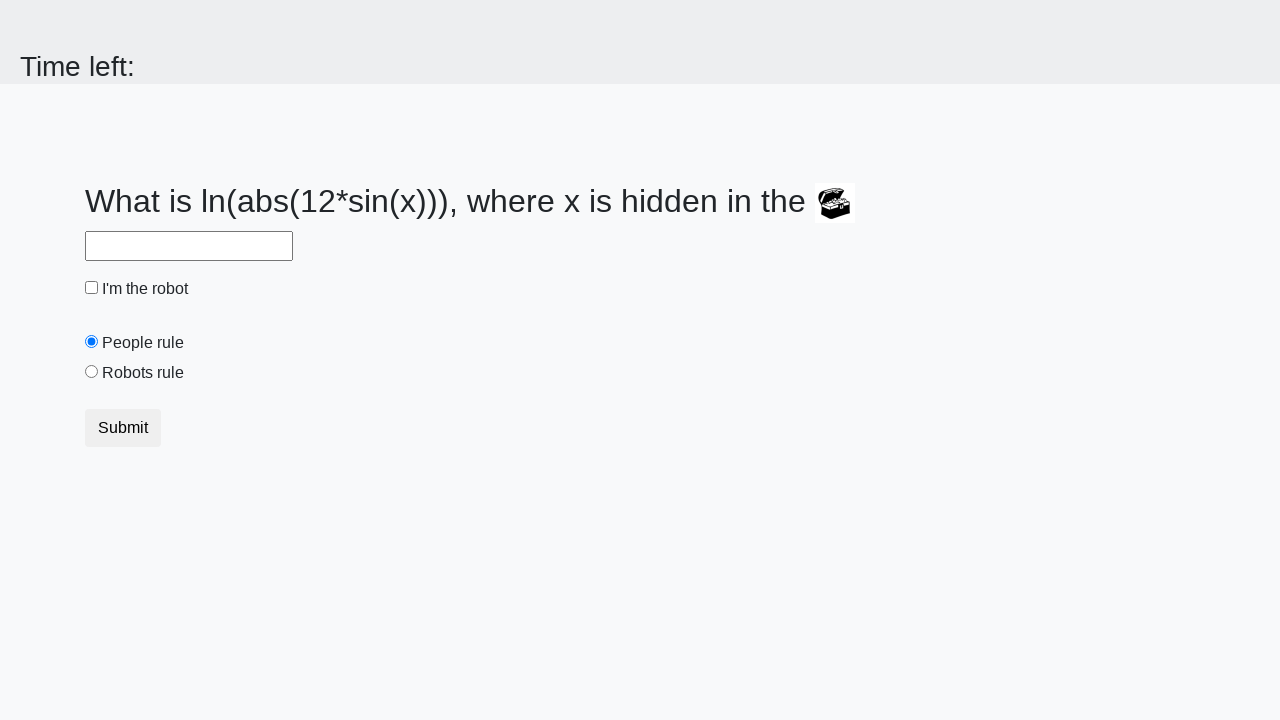

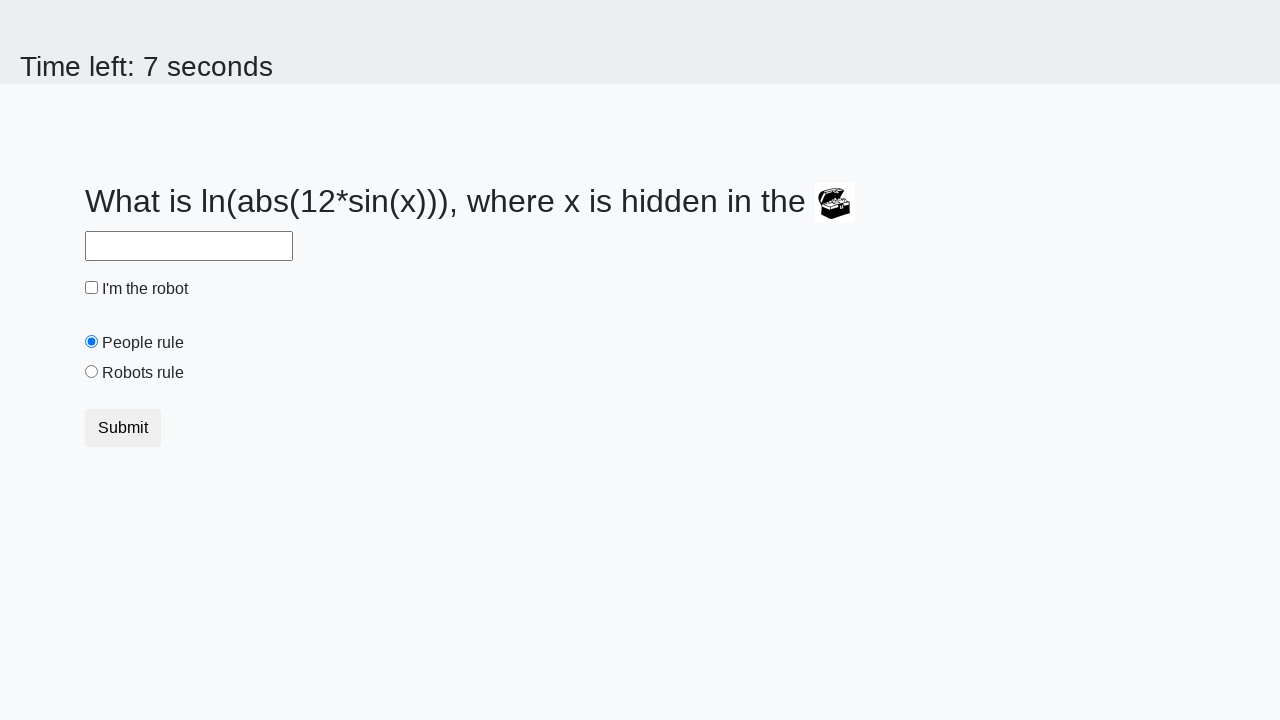